Tests Checkboxes page by navigating to it and examining checkbox states

Starting URL: https://the-internet.herokuapp.com/

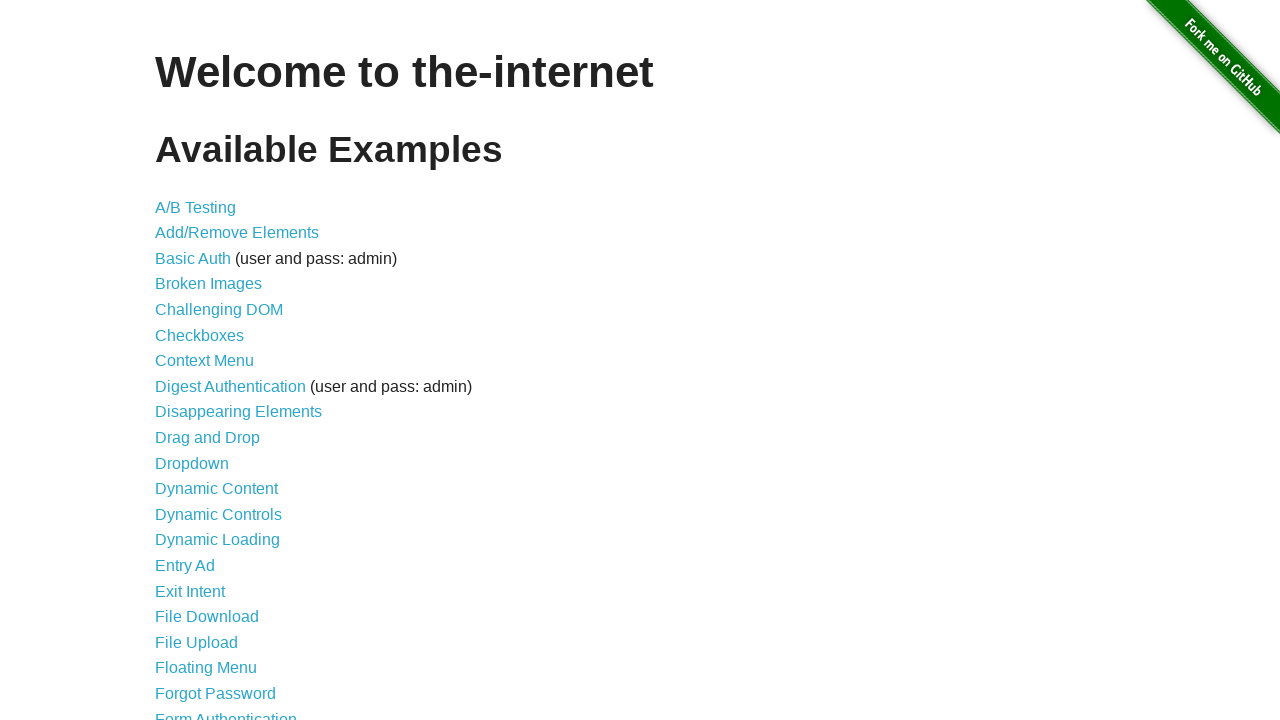

Clicked on Checkboxes link at (200, 335) on text=Checkboxes
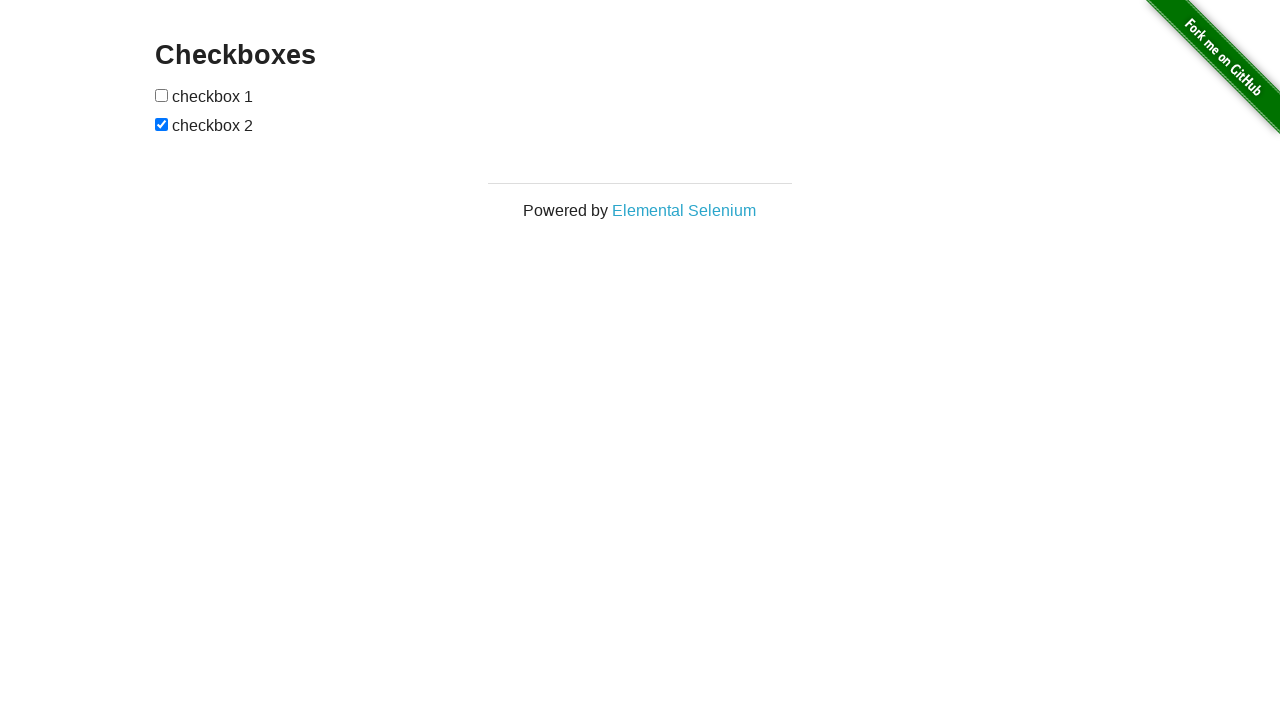

Navigated to Checkboxes page (URL verified)
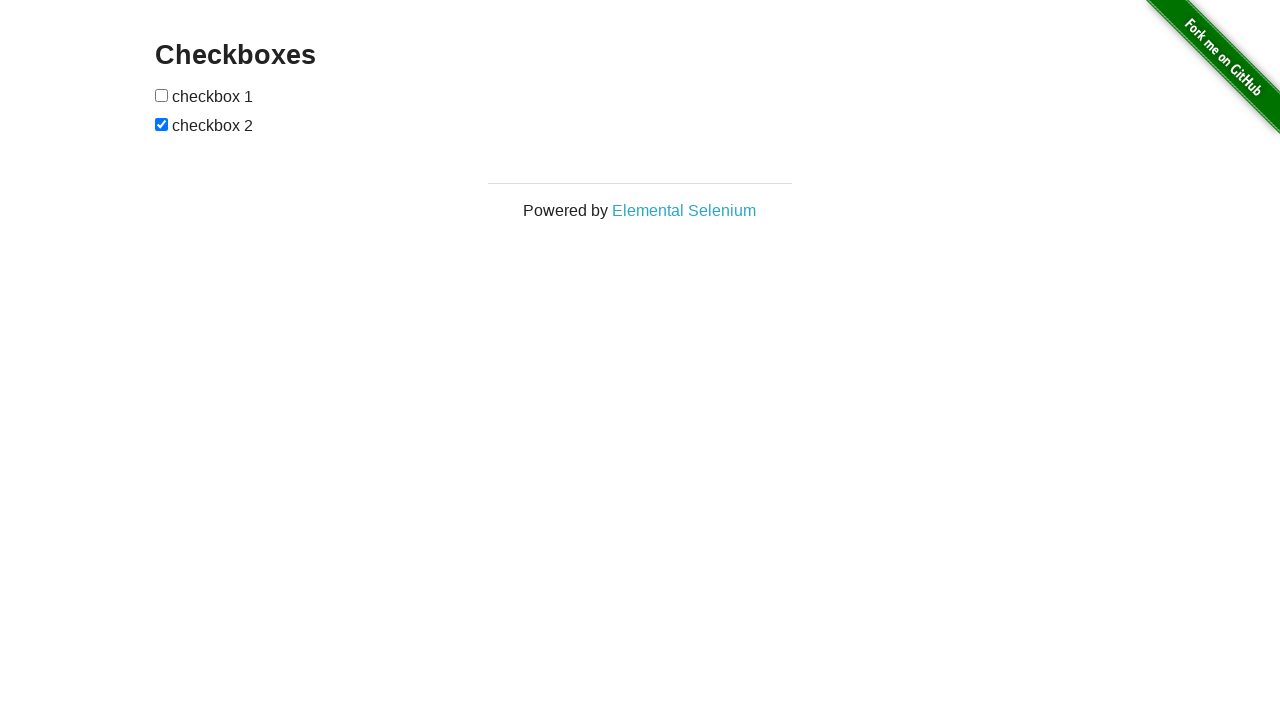

Checkboxes loaded on page
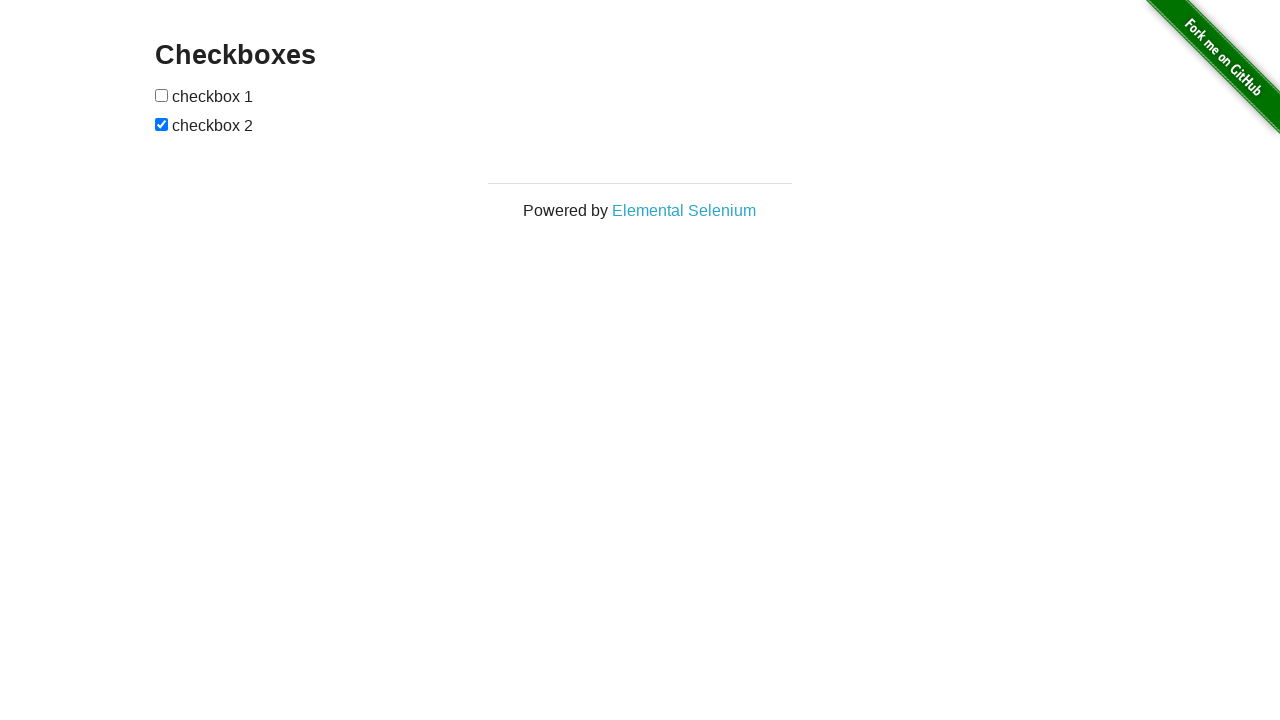

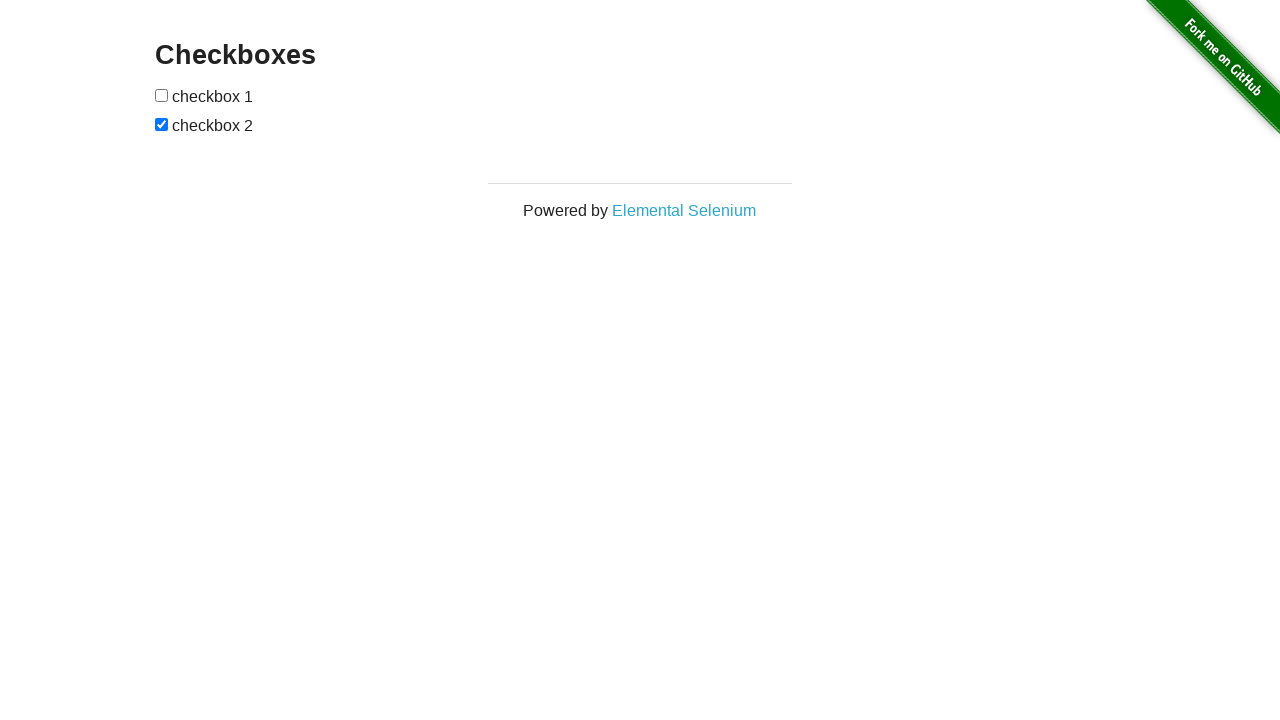